Tests browser tab navigation by clicking links that open new tabs, switching between multiple tabs, and verifying the correct page titles are displayed in each tab.

Starting URL: http://antoniotrindade.com.br/treinoautomacao

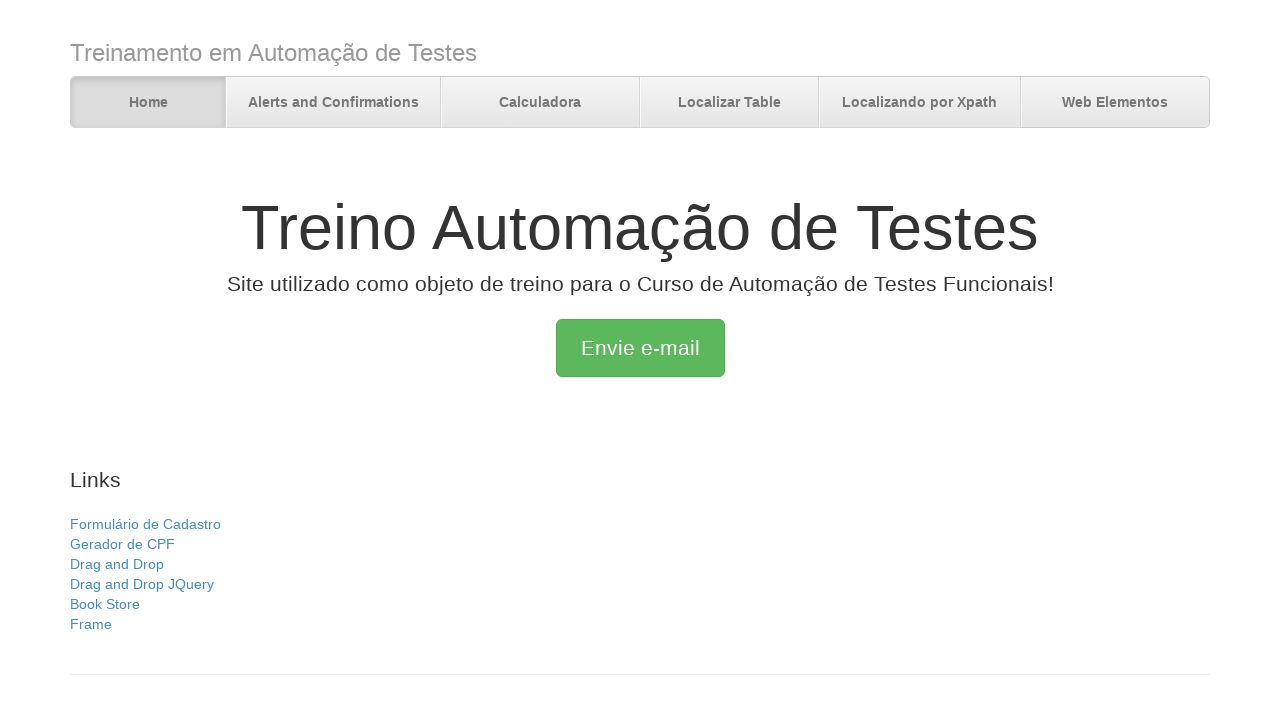

Verified initial page title is 'Treino Automação de Testes'
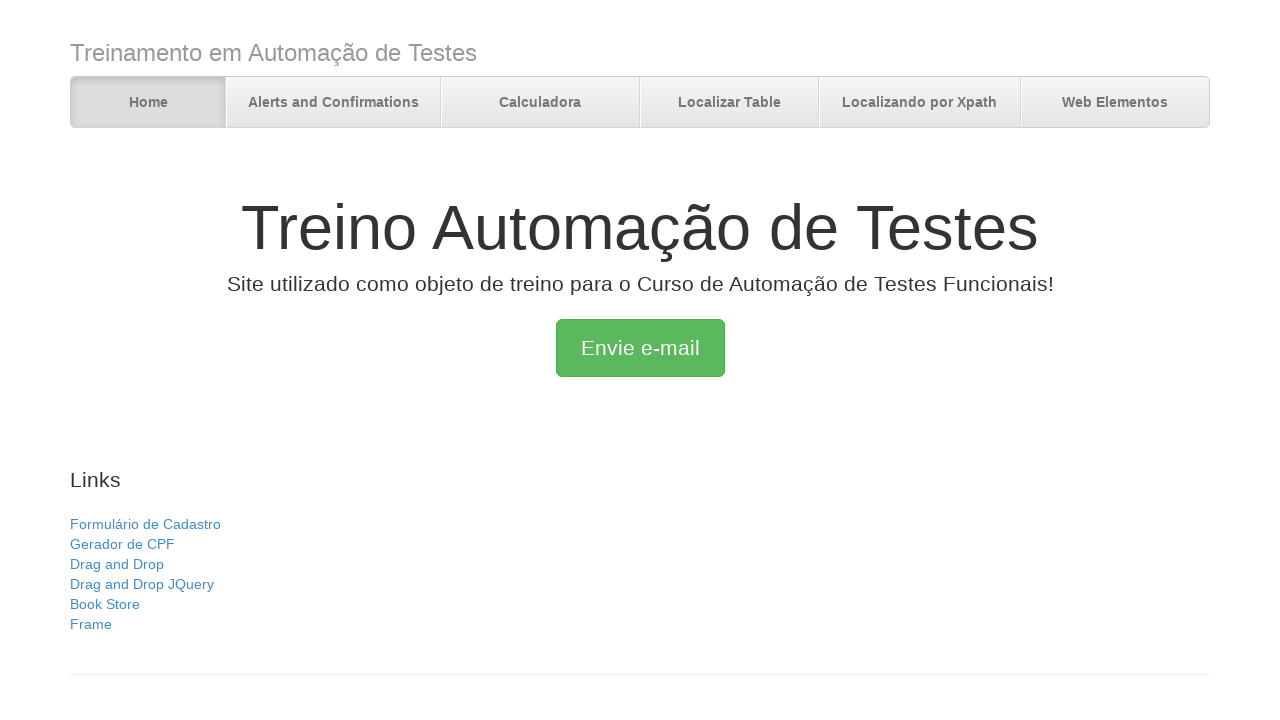

Clicked 'Gerador de CPF' link to open new tab at (122, 544) on text=Gerador de CPF
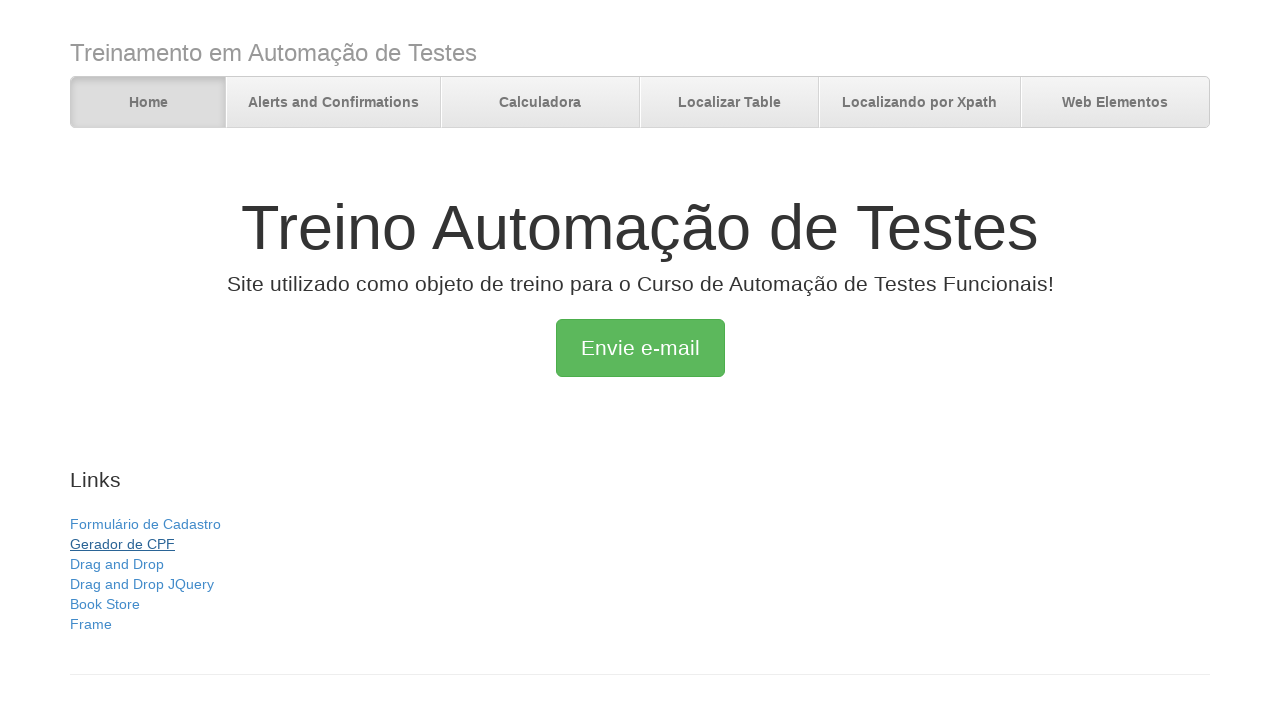

Second tab loaded completely
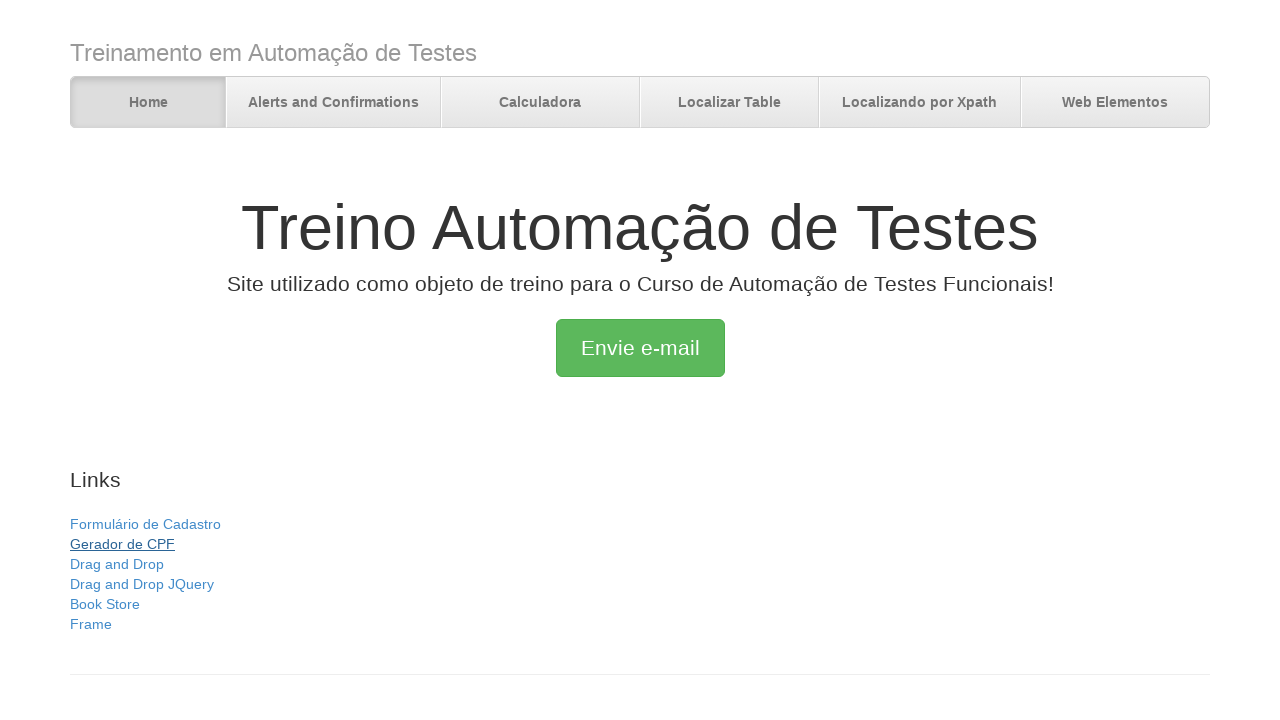

Verified context now has 2 pages open
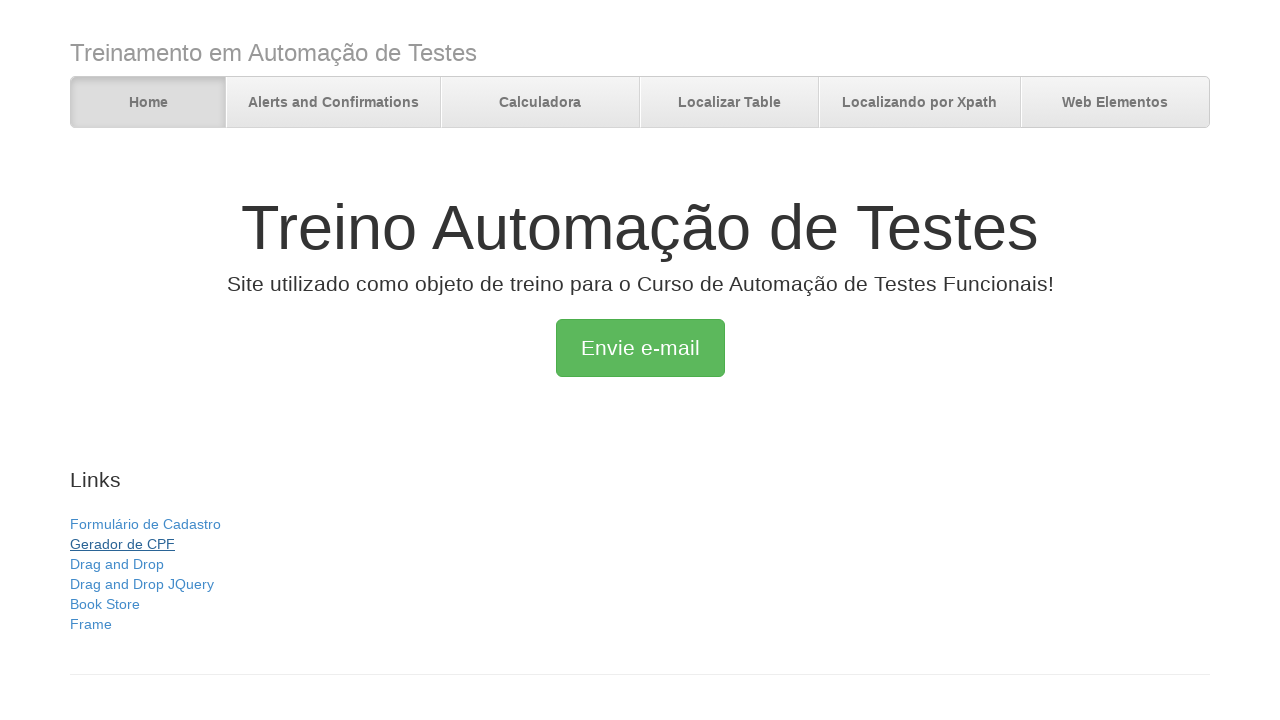

Verified second tab title is 'Gerador de CPF'
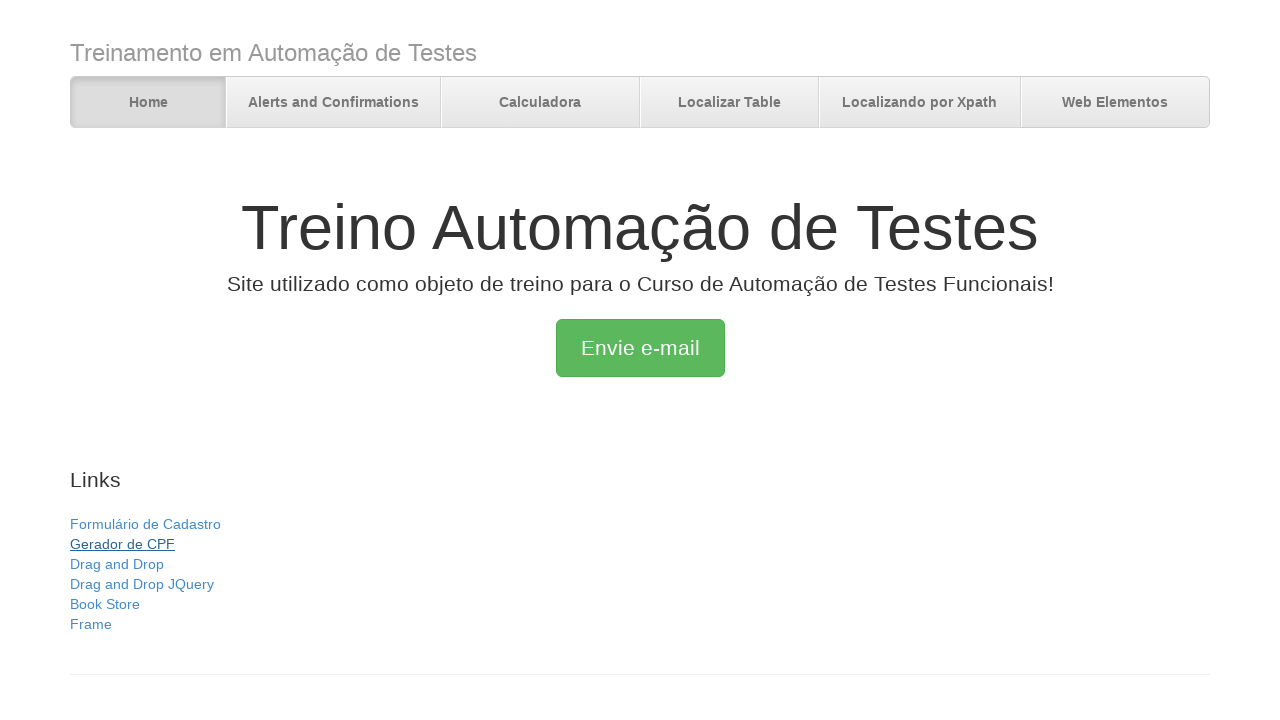

Brought first tab to front
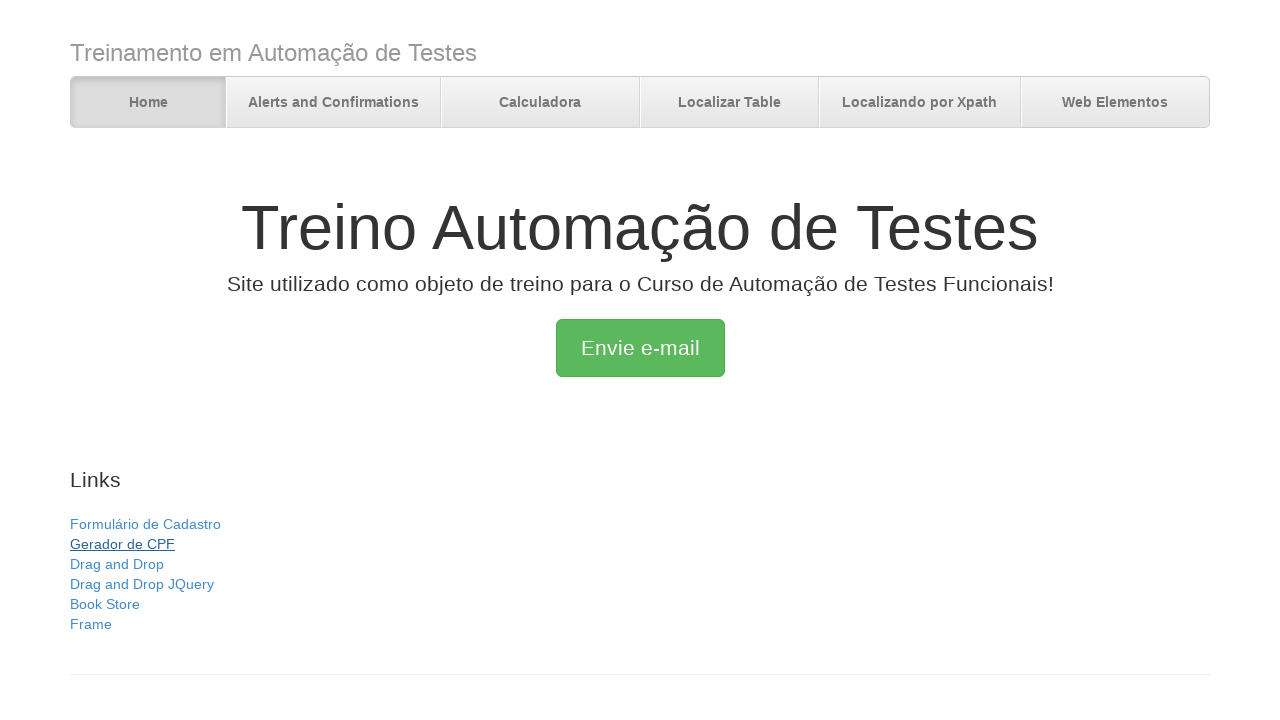

Verified first tab title is 'Treino Automação de Testes'
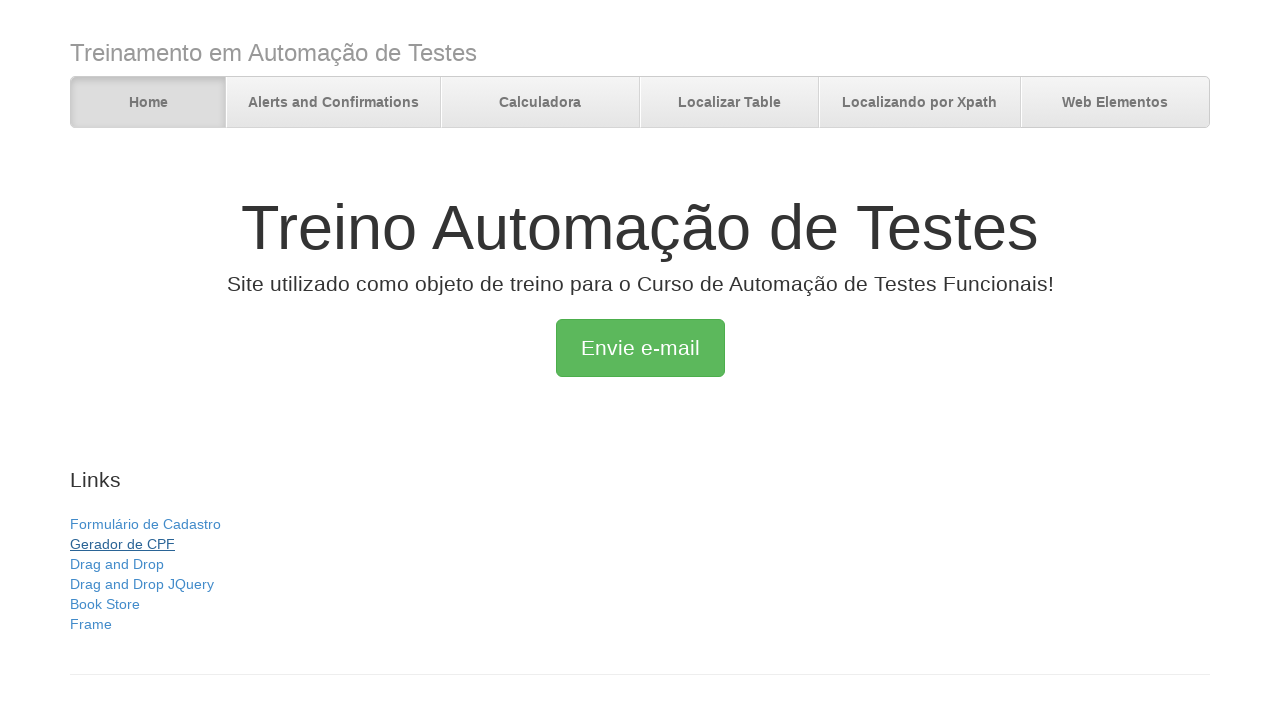

Clicked 'Drag and Drop JQuery' link to open new tab at (142, 584) on text=Drag and Drop JQuery
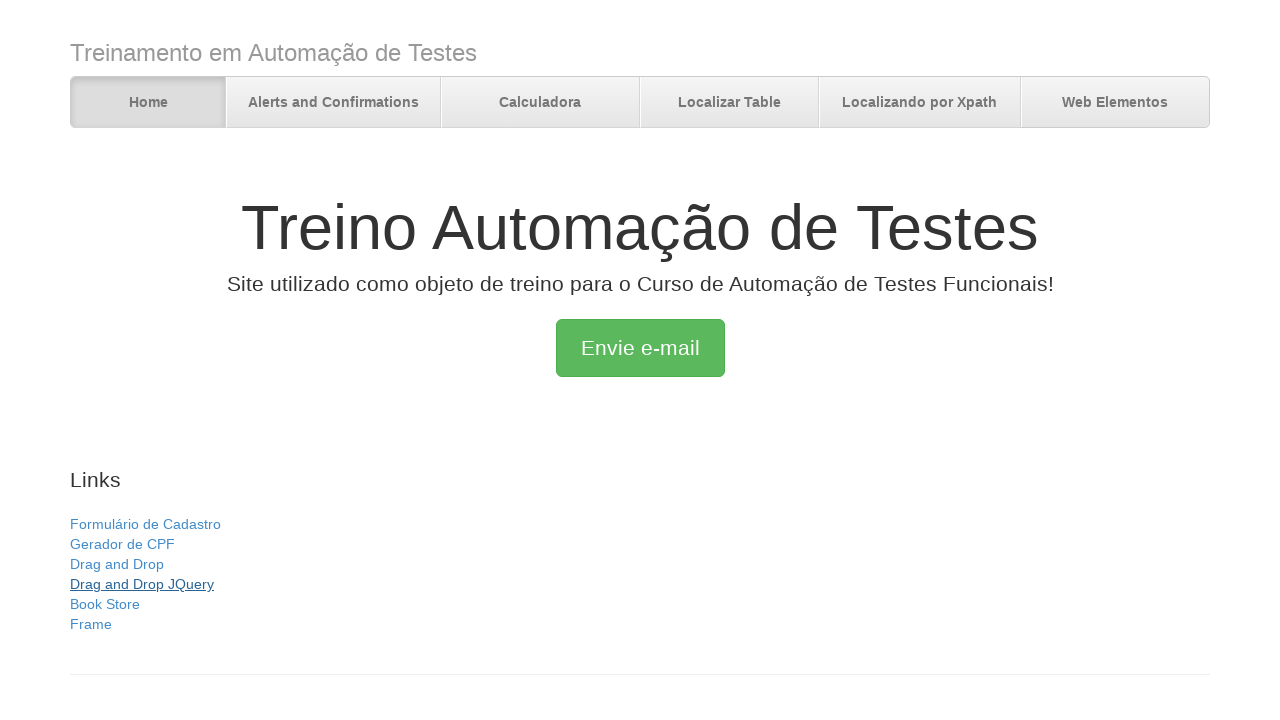

Third tab loaded completely
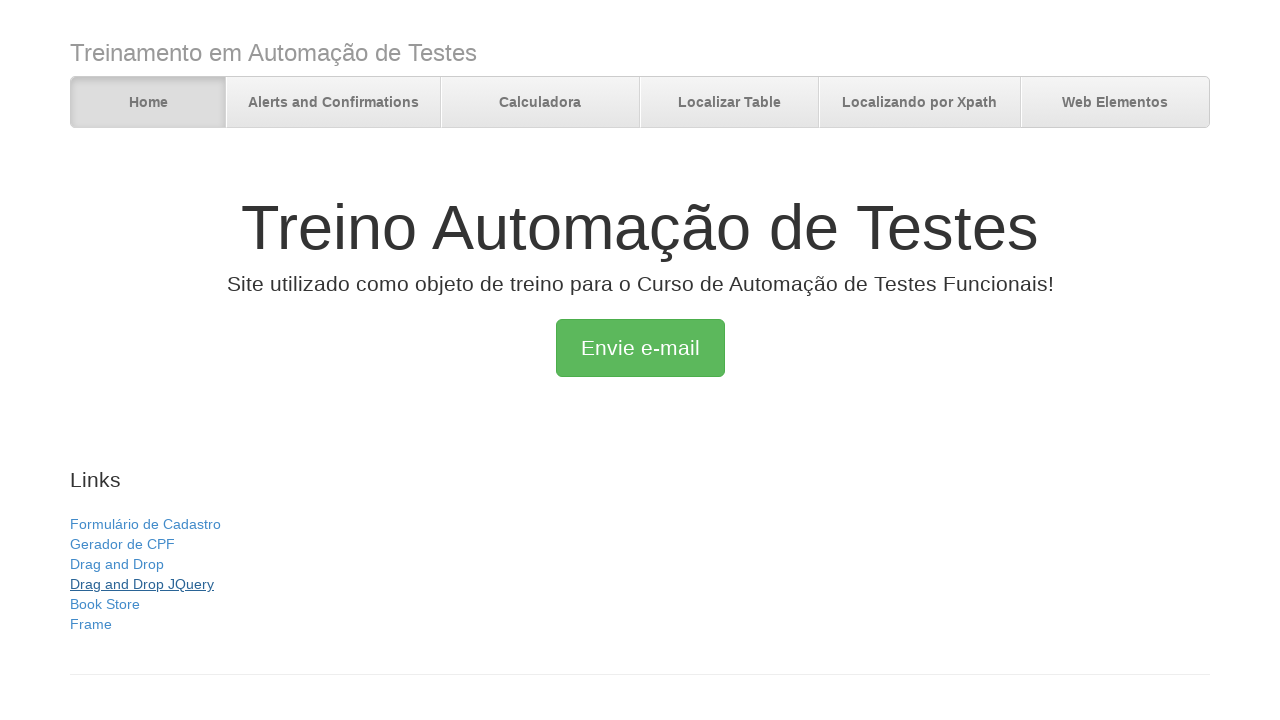

Verified context now has 3 pages open
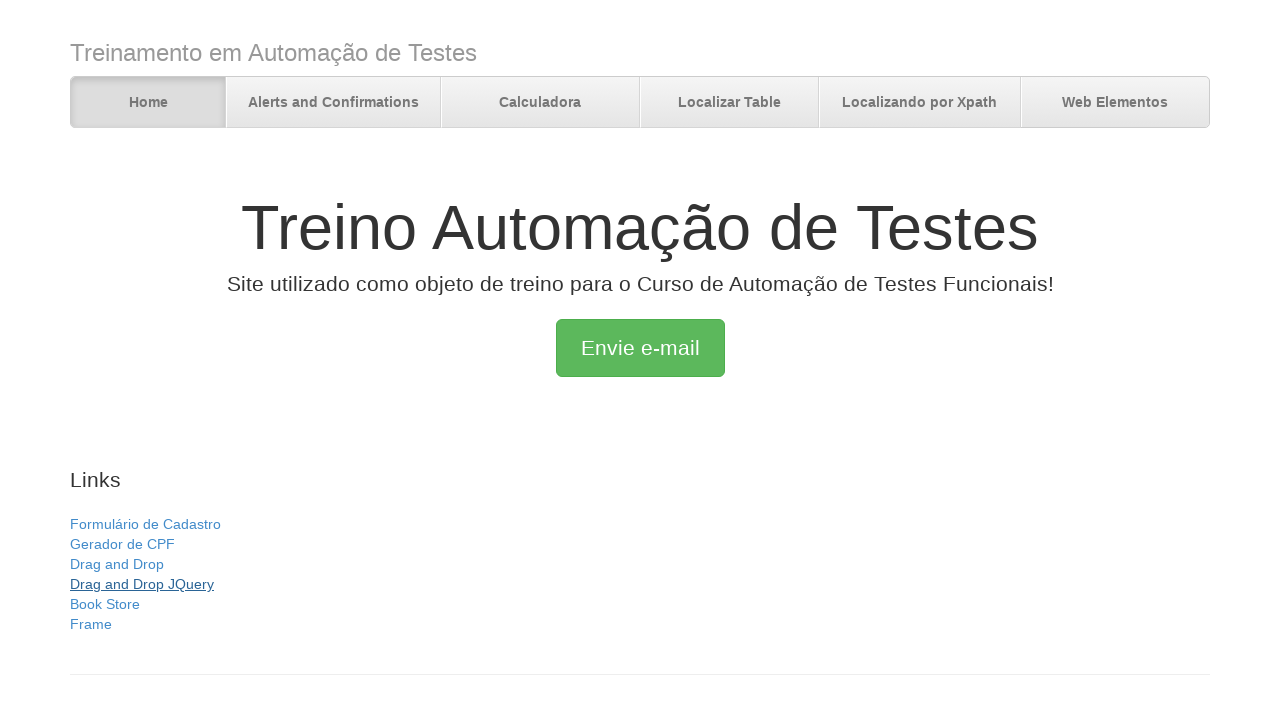

Verified third tab title is 'jQuery UI Droppable - Default functionality'
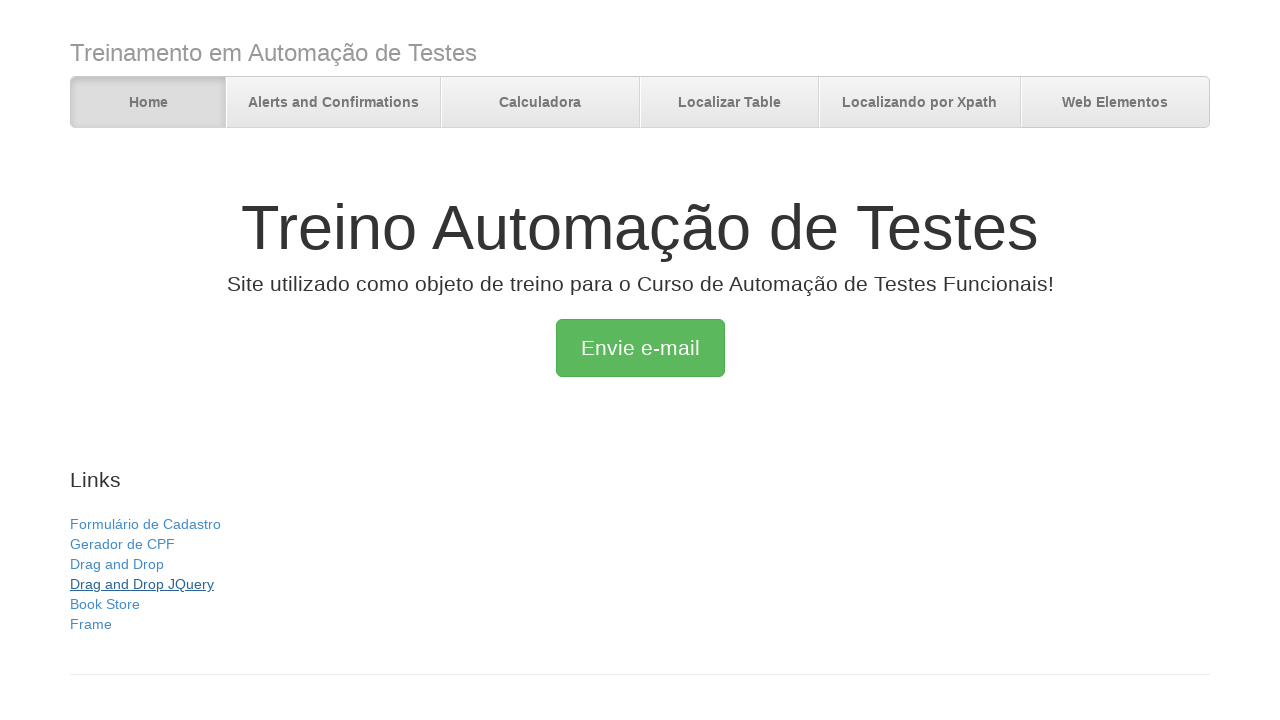

Brought second tab to front
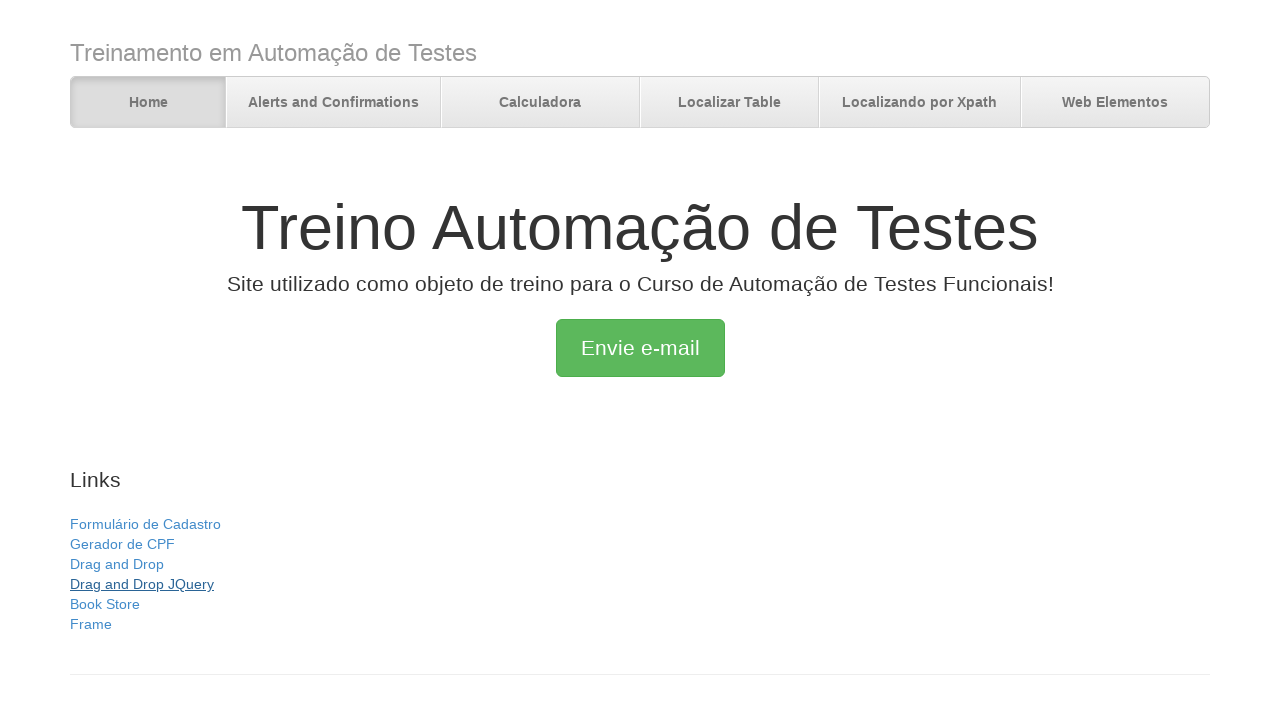

Verified second tab title is 'Gerador de CPF'
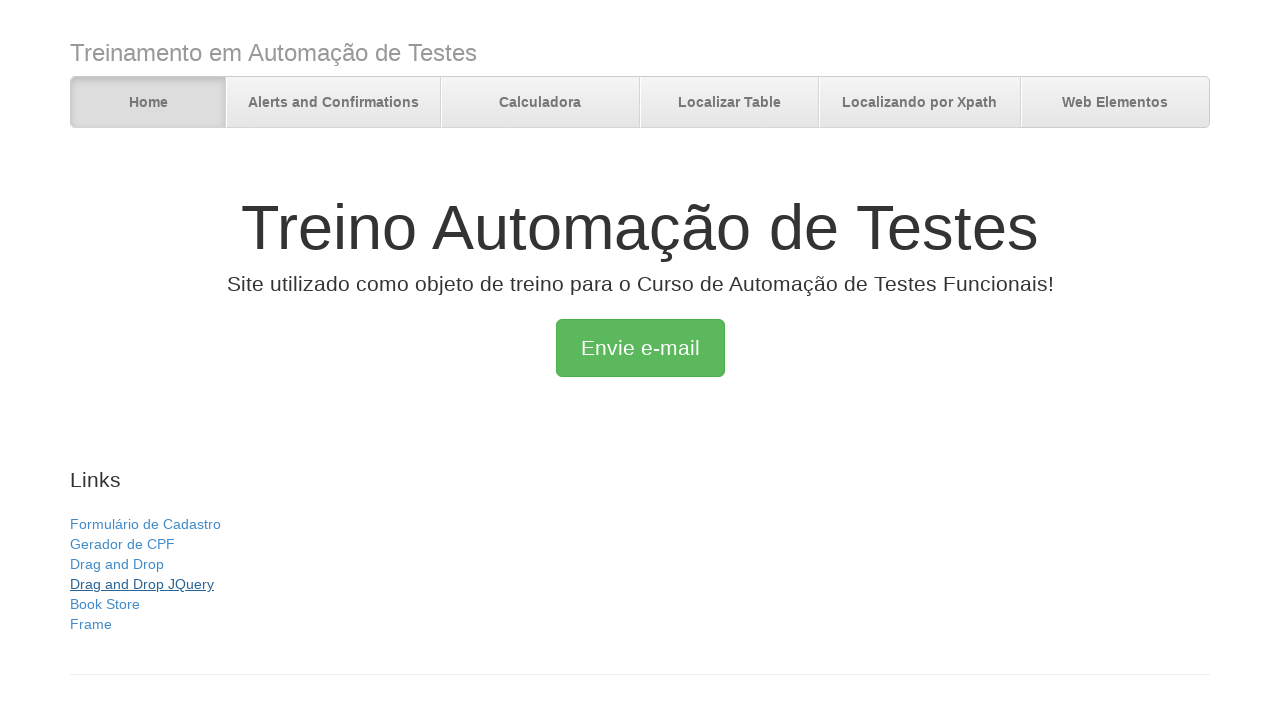

Brought first tab to front
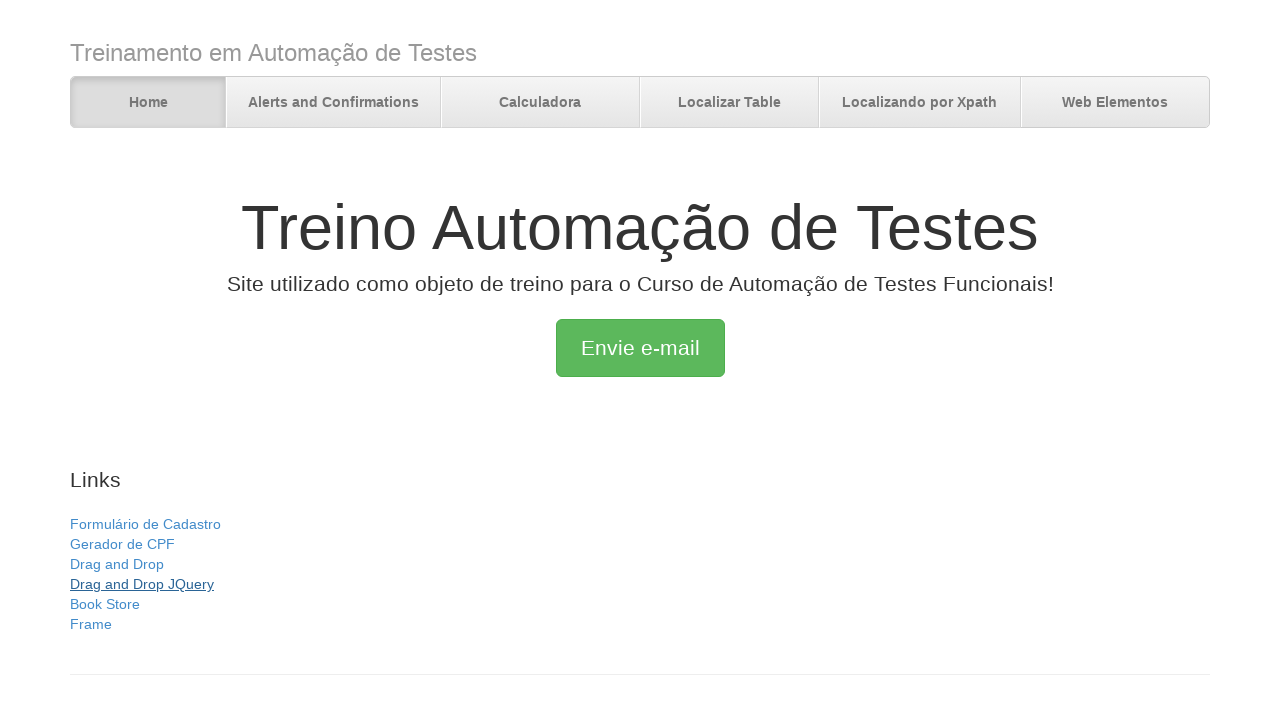

Verified first tab title is 'Treino Automação de Testes'
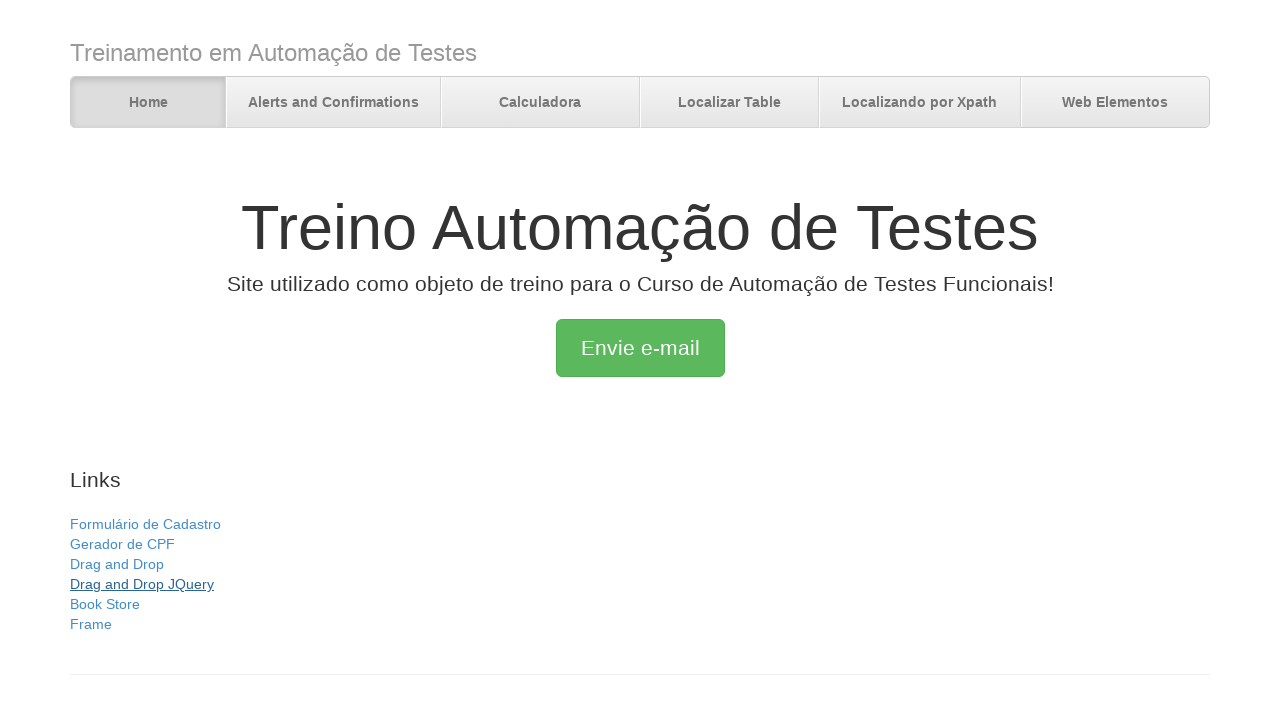

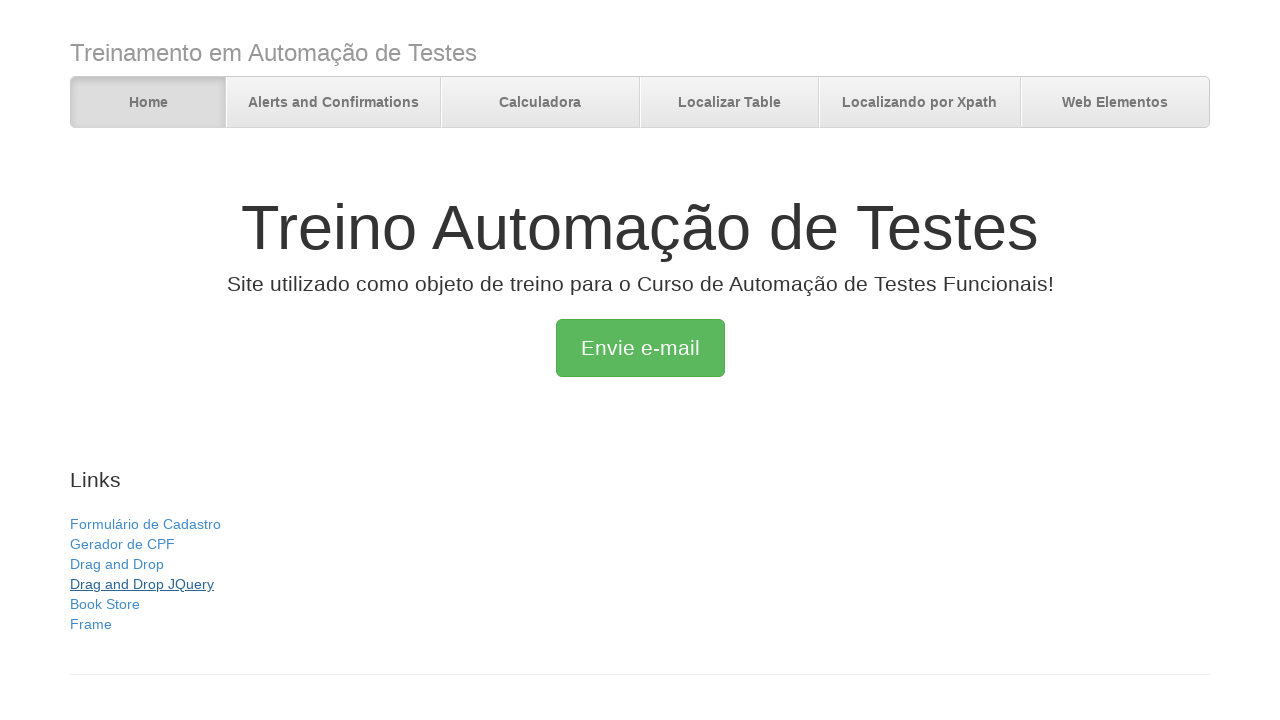